Tests dropdown menu interactions including double-click, right-click (context menu), and regular click on different dropdown elements

Starting URL: https://bonigarcia.dev/selenium-webdriver-java/dropdown-menu.html

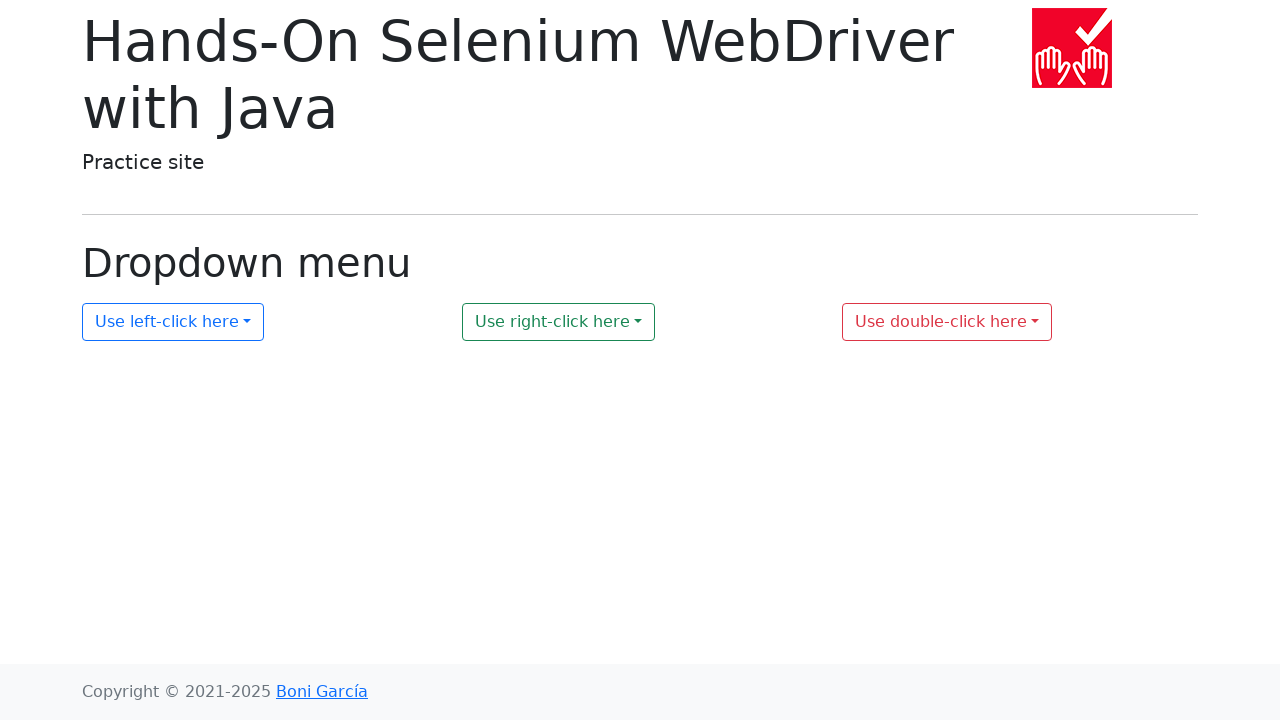

Double-clicked on dropdown 3 at (947, 322) on #my-dropdown-3
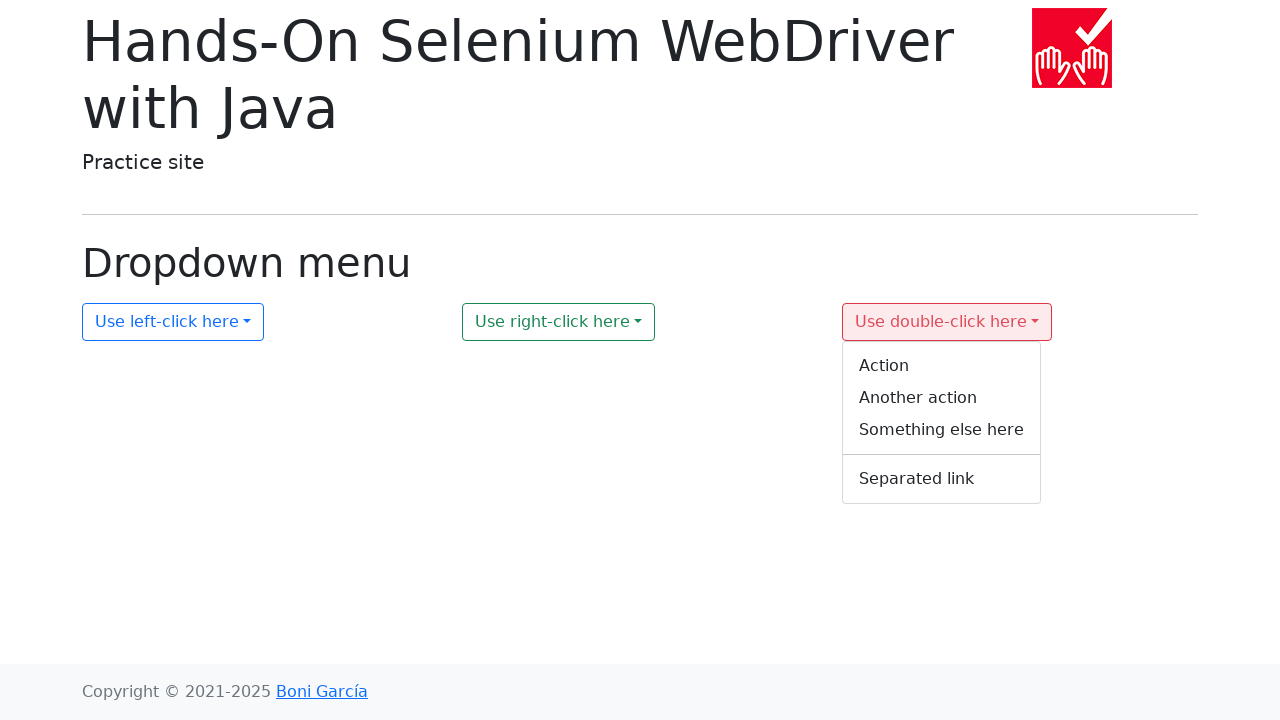

Right-clicked on dropdown 2 to open context menu at (559, 322) on #my-dropdown-2
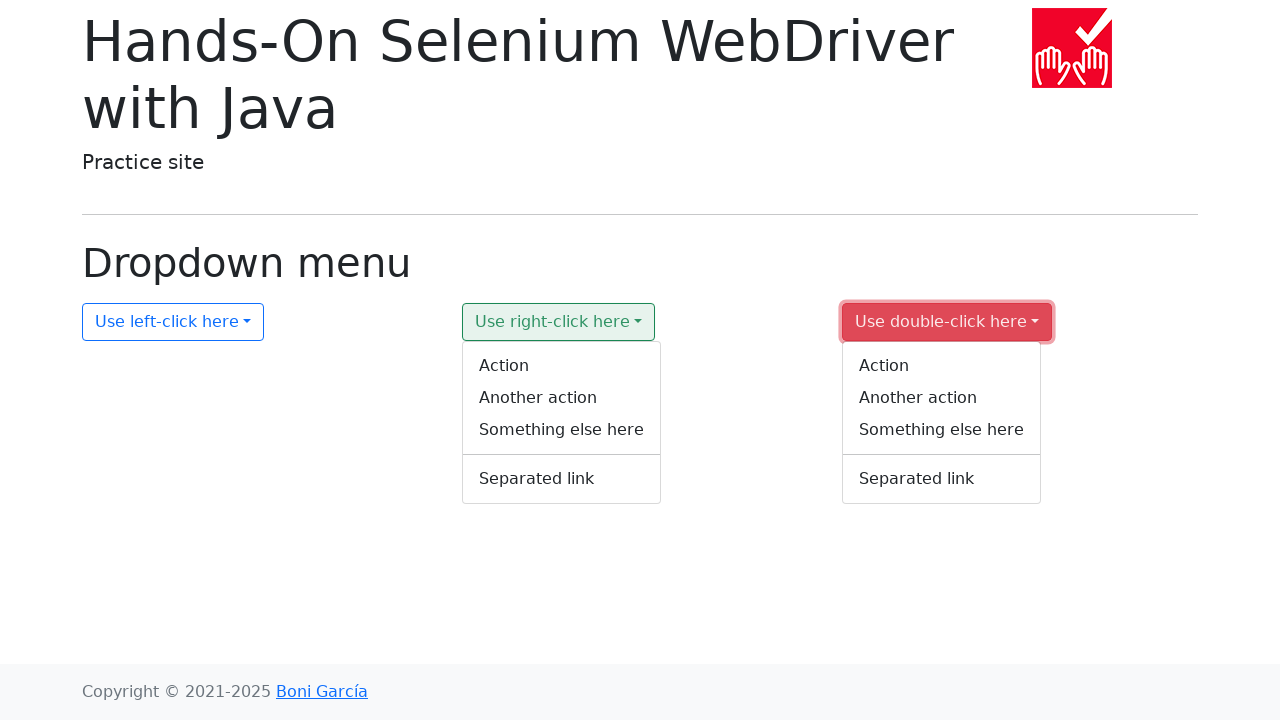

Clicked on dropdown 1 at (173, 322) on #my-dropdown-1
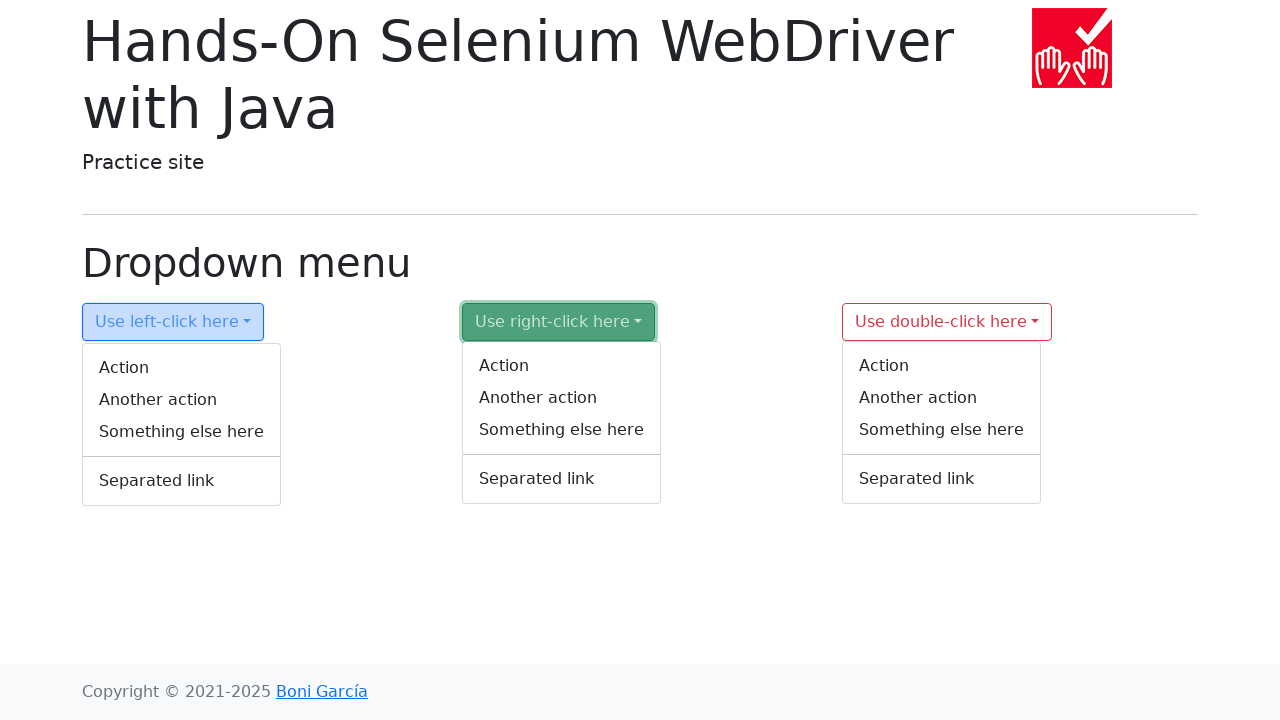

Context menu 2 appeared
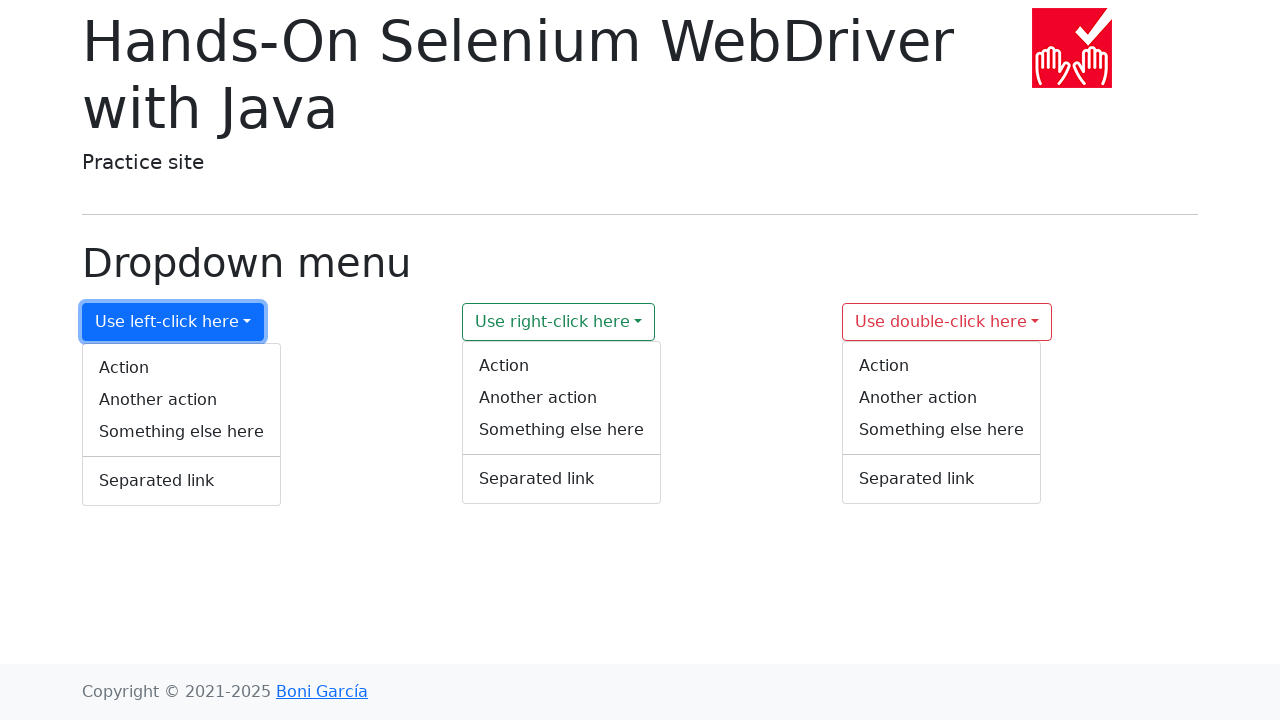

Context menu 3 appeared
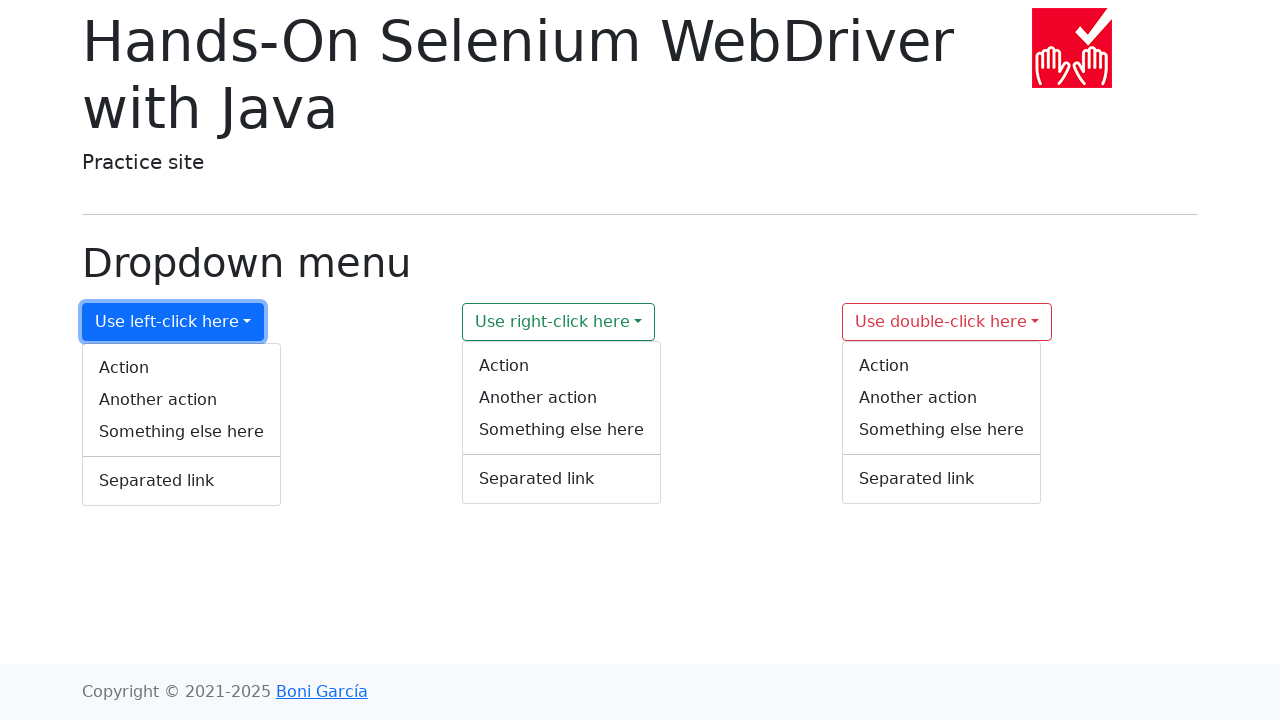

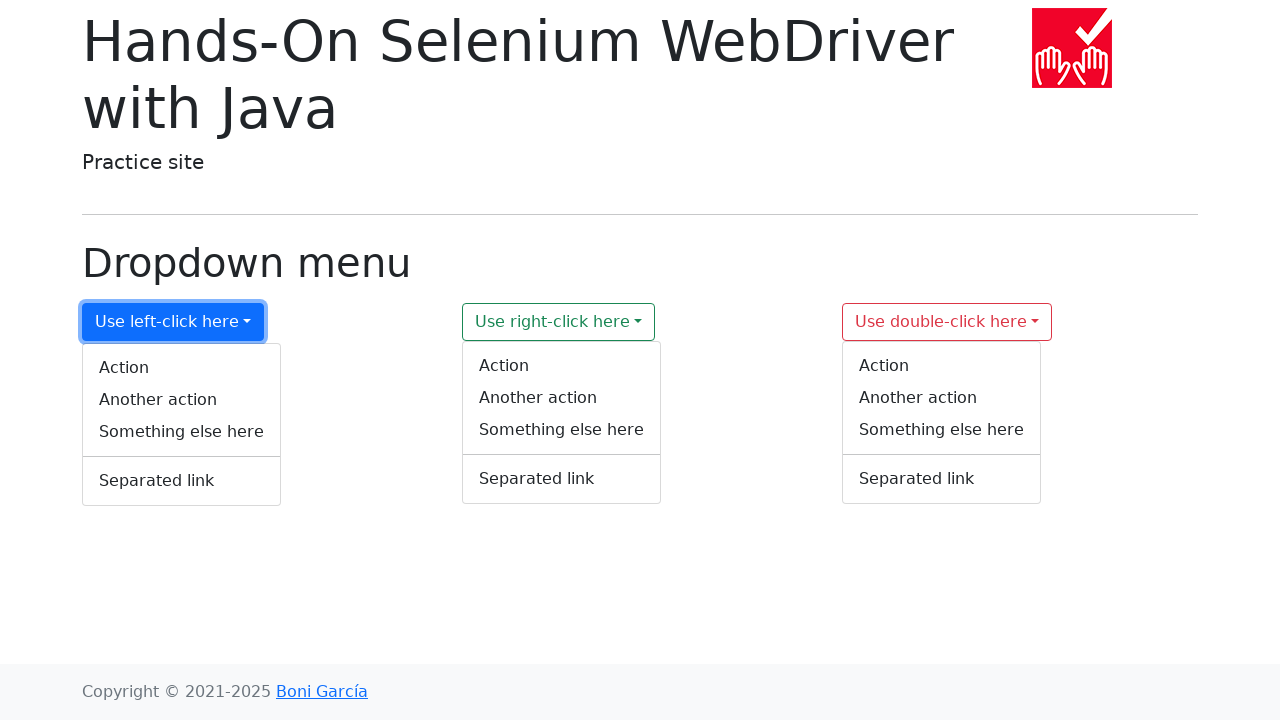